Clicks the Success notification button and verifies the notification message appears with the correct text.

Starting URL: https://test-with-me-app.vercel.app/learning/web-elements/components/notification

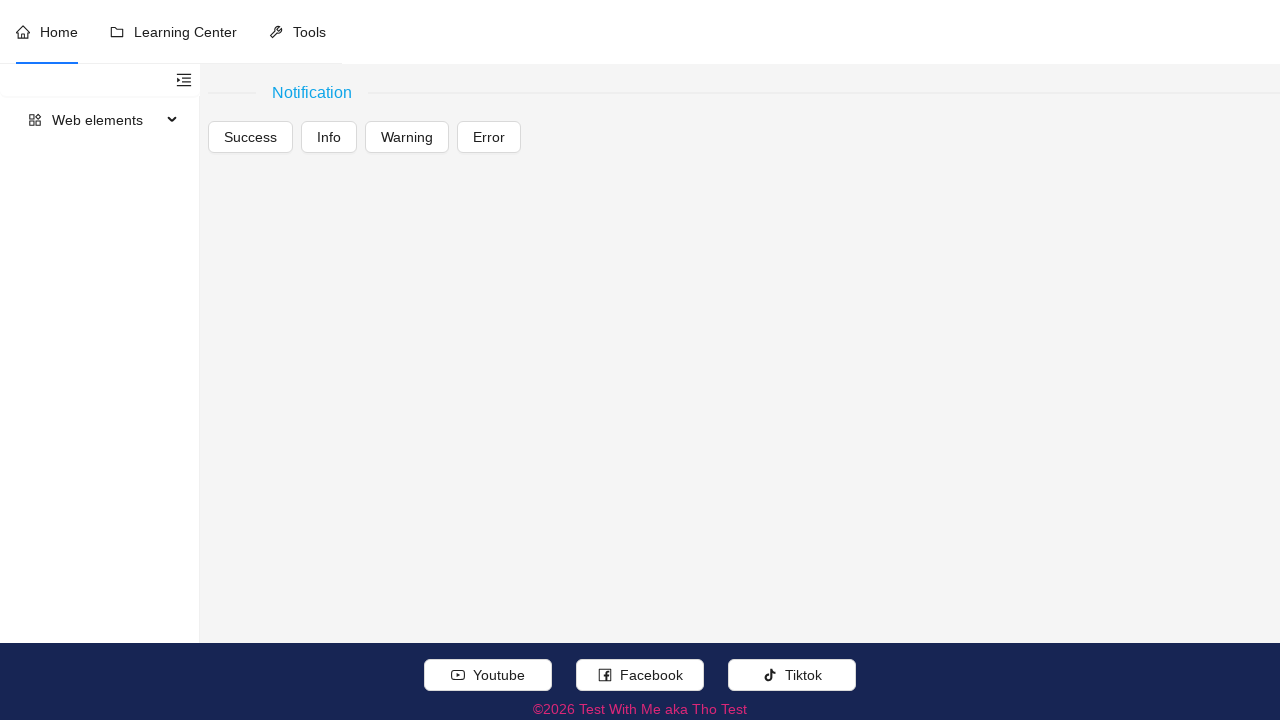

Clicked the Success notification button at (250, 137) on xpath=//div[contains(concat(' ',normalize-space(@class),' '),' ant-space-item ')
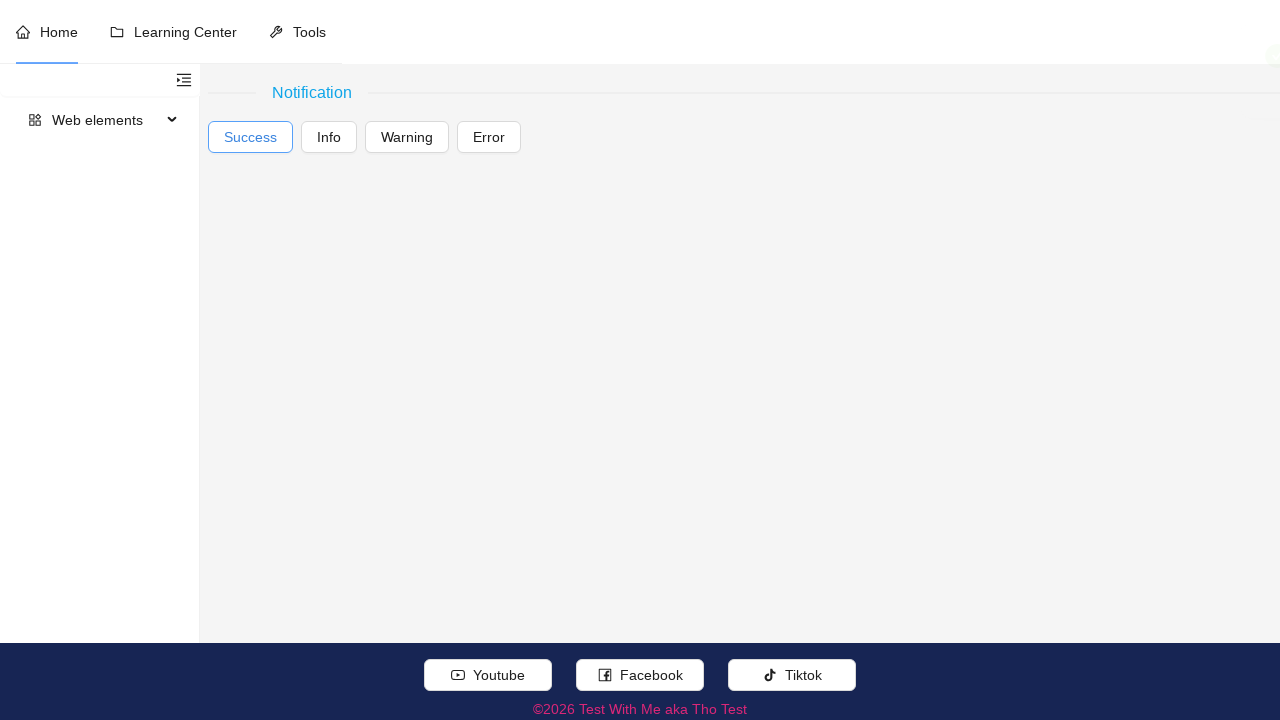

Verified success notification message 'You have clicked the SUCCESS button.' appeared
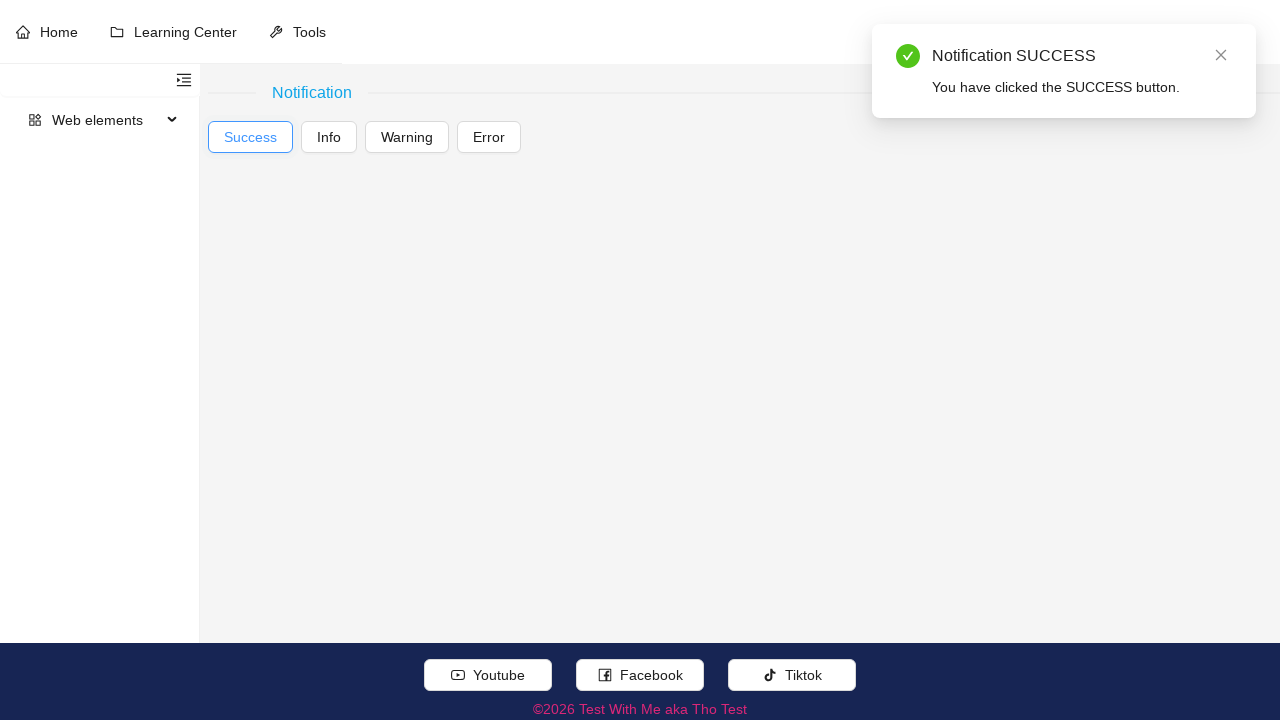

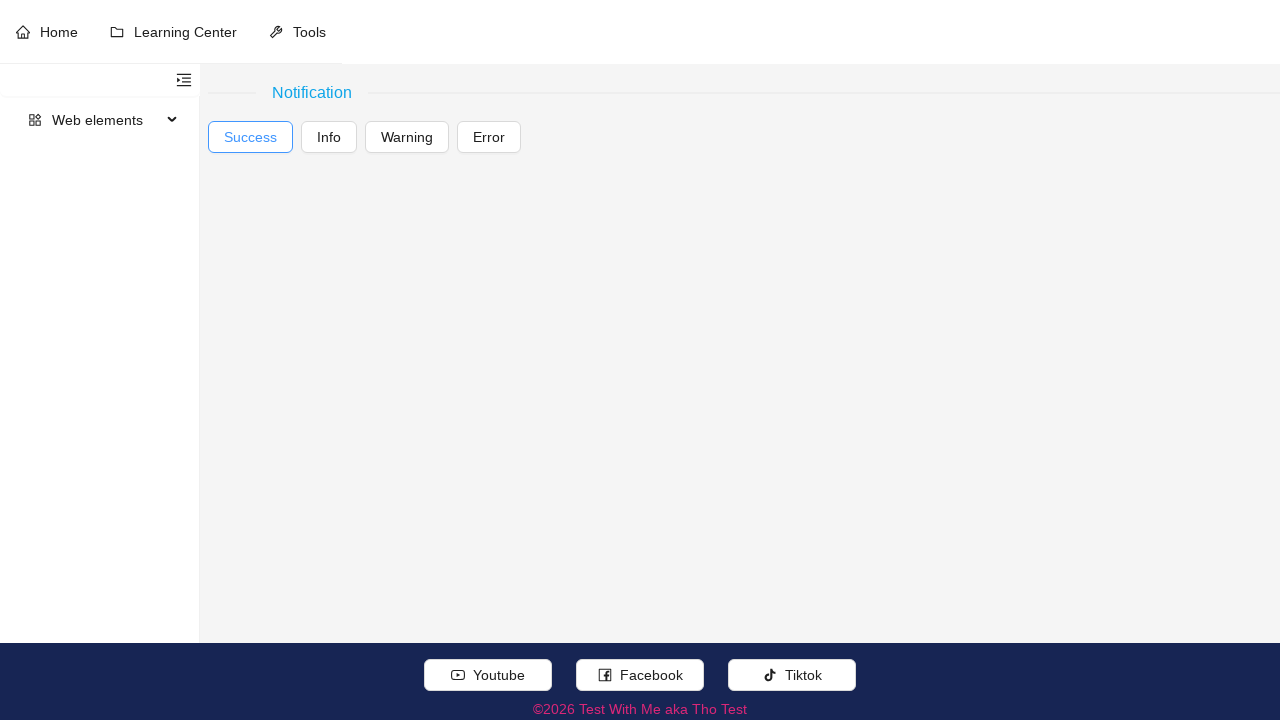